Tests login button hover behavior by checking its color changes when mouse hovers over it

Starting URL: http://blazedemo.com/login

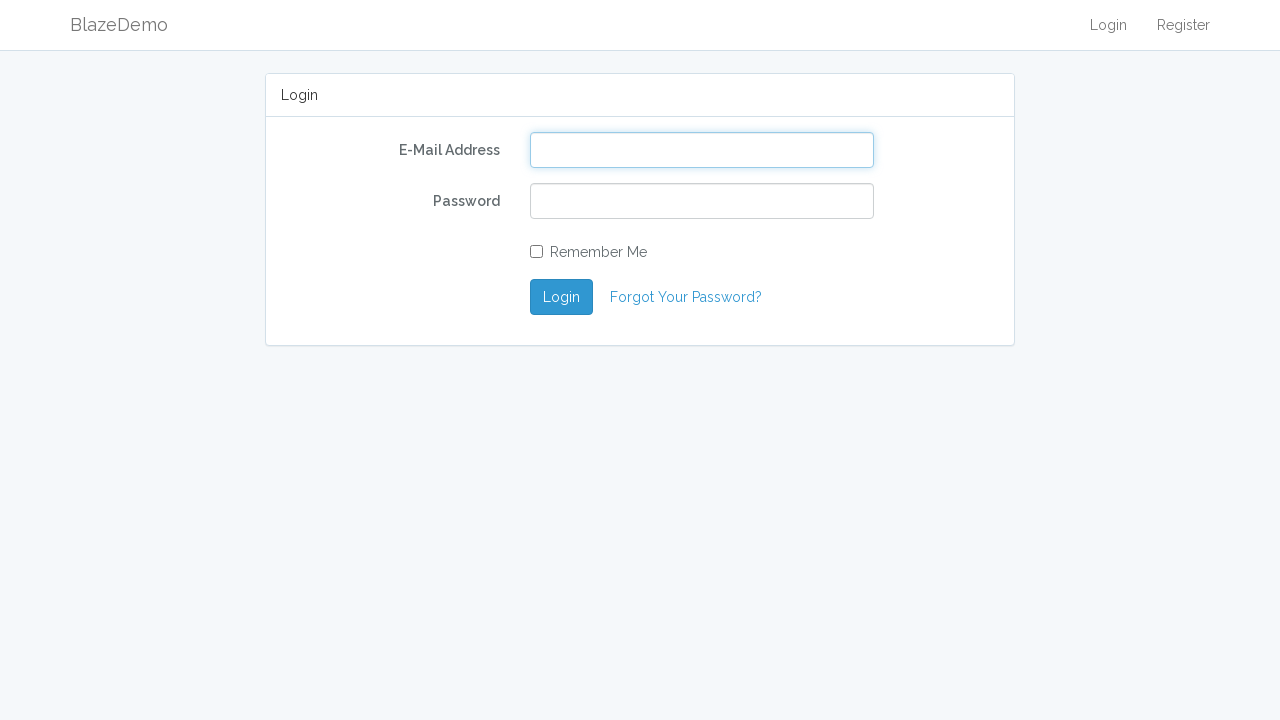

Login button became visible
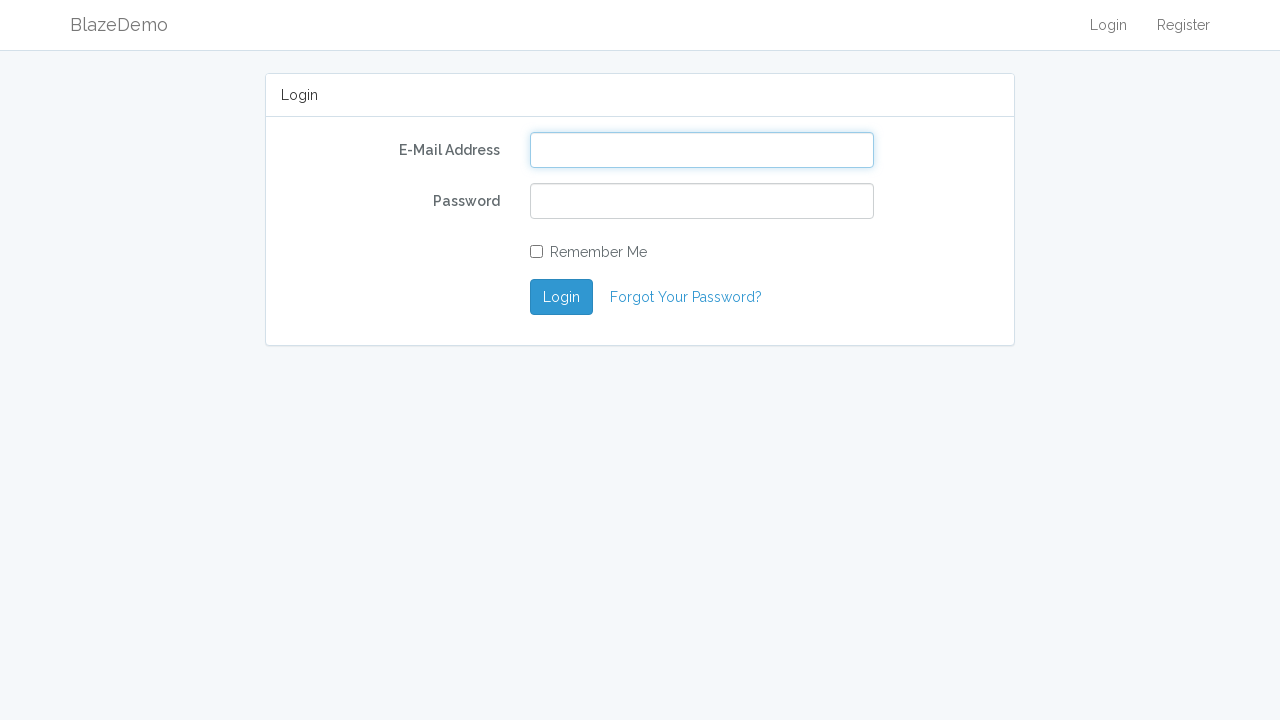

Hovered over login button to check color change on hover at (562, 297) on button[type='submit']
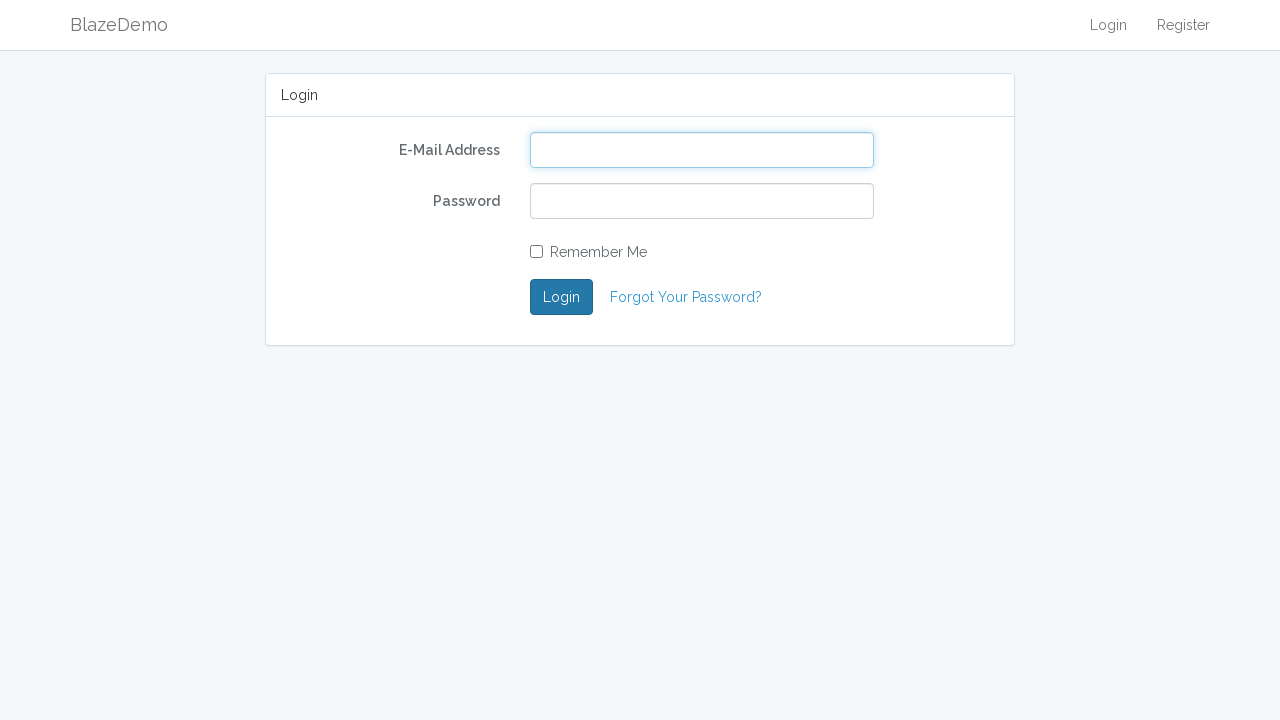

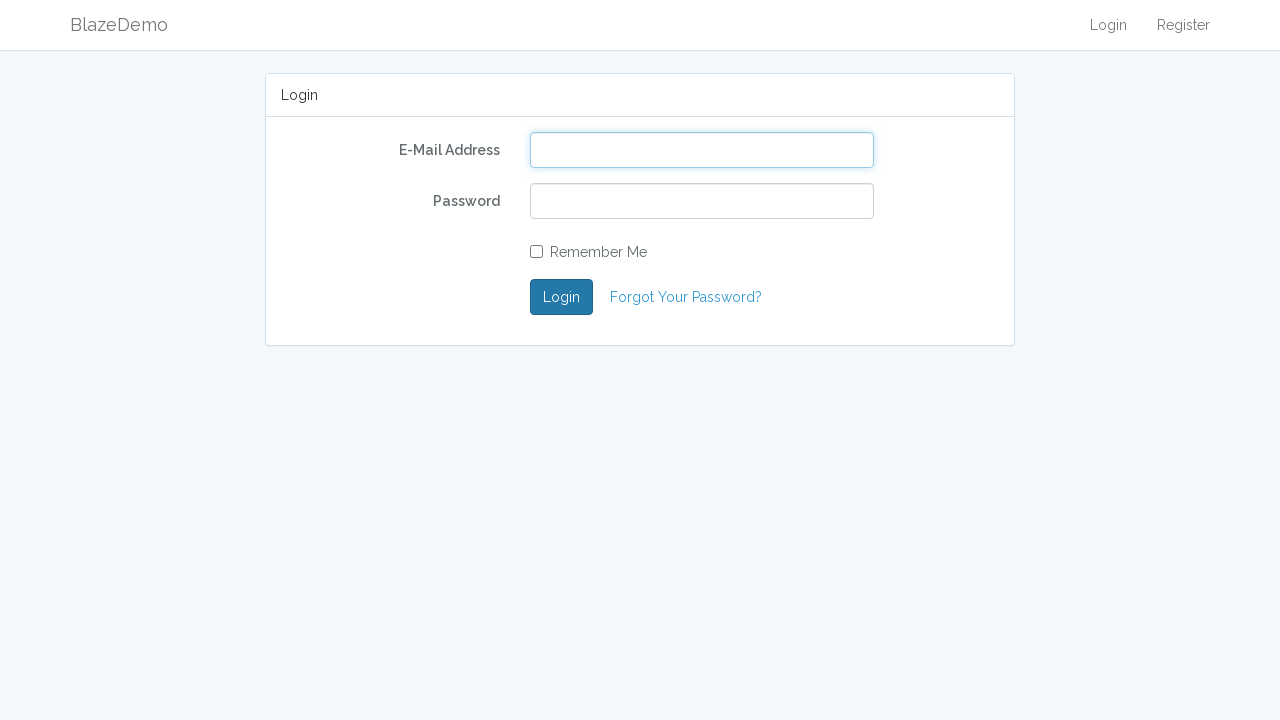